Tests the table filter/search functionality by searching for "Rice" and verifying that all displayed results contain the search term

Starting URL: https://rahulshettyacademy.com/seleniumPractise/#/offers

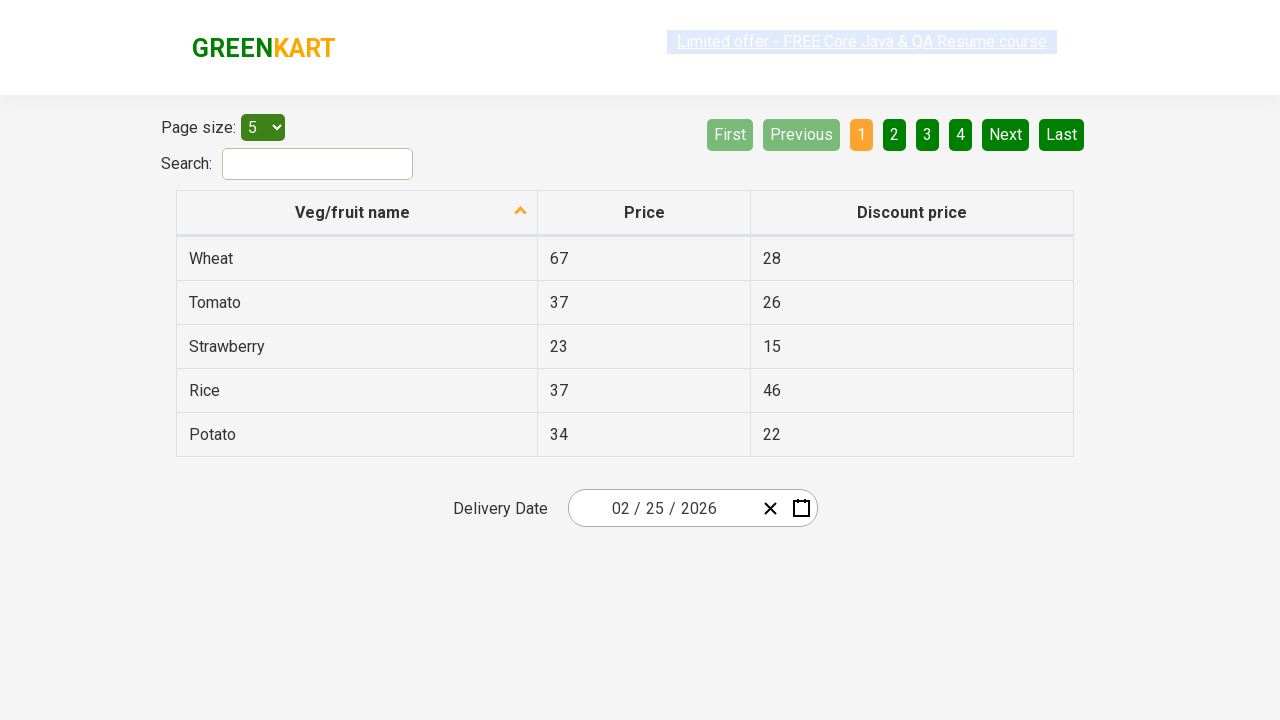

Entered 'Rice' in the search field on #search-field
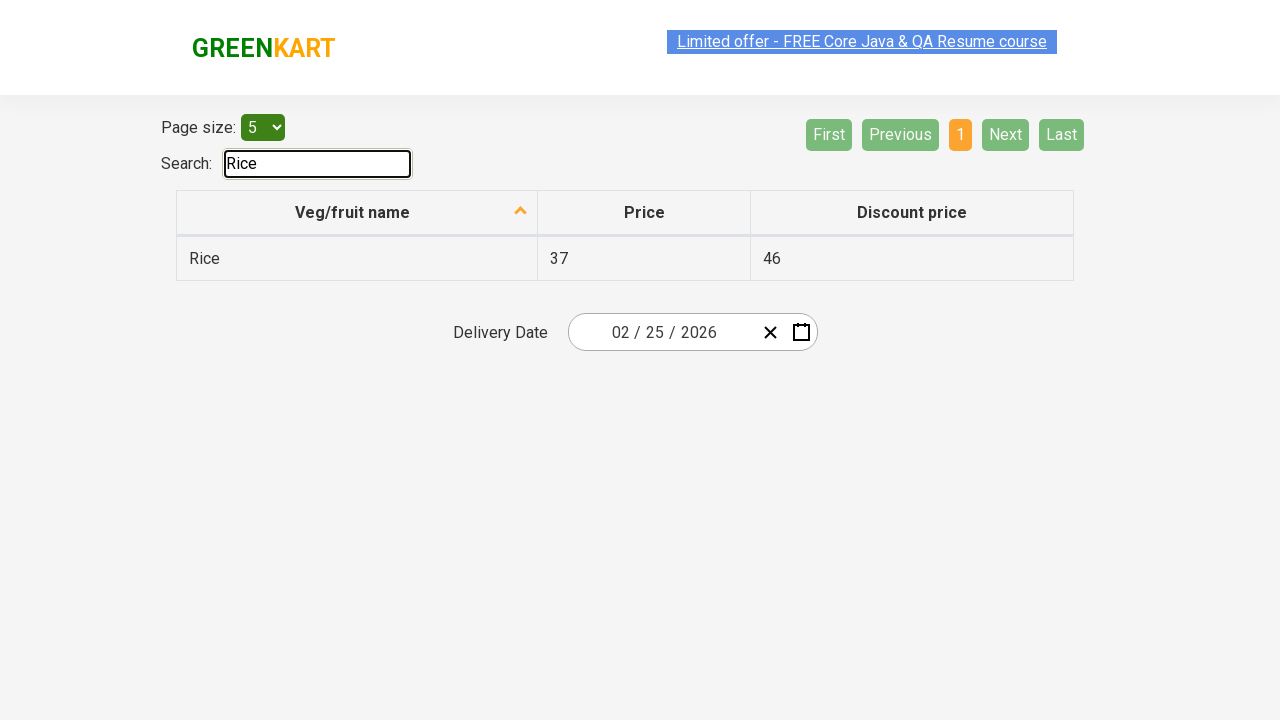

Waited 500ms for filter to apply
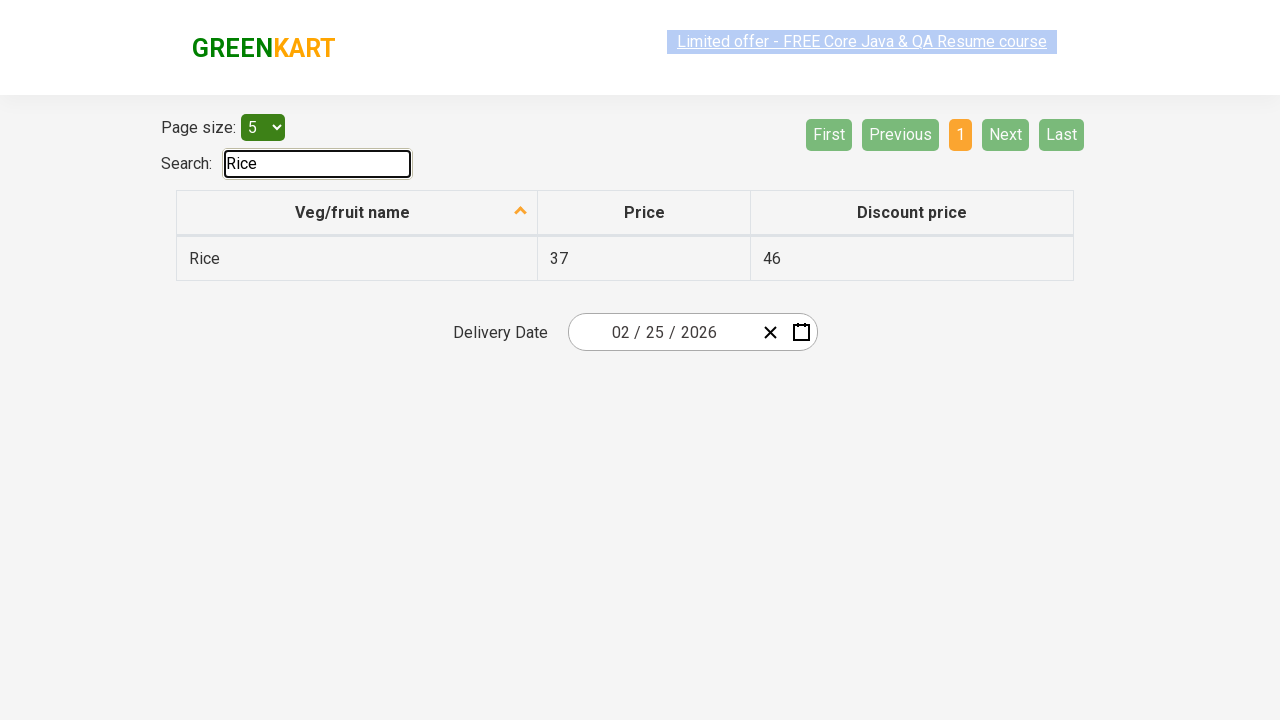

Retrieved all vegetable names from first column
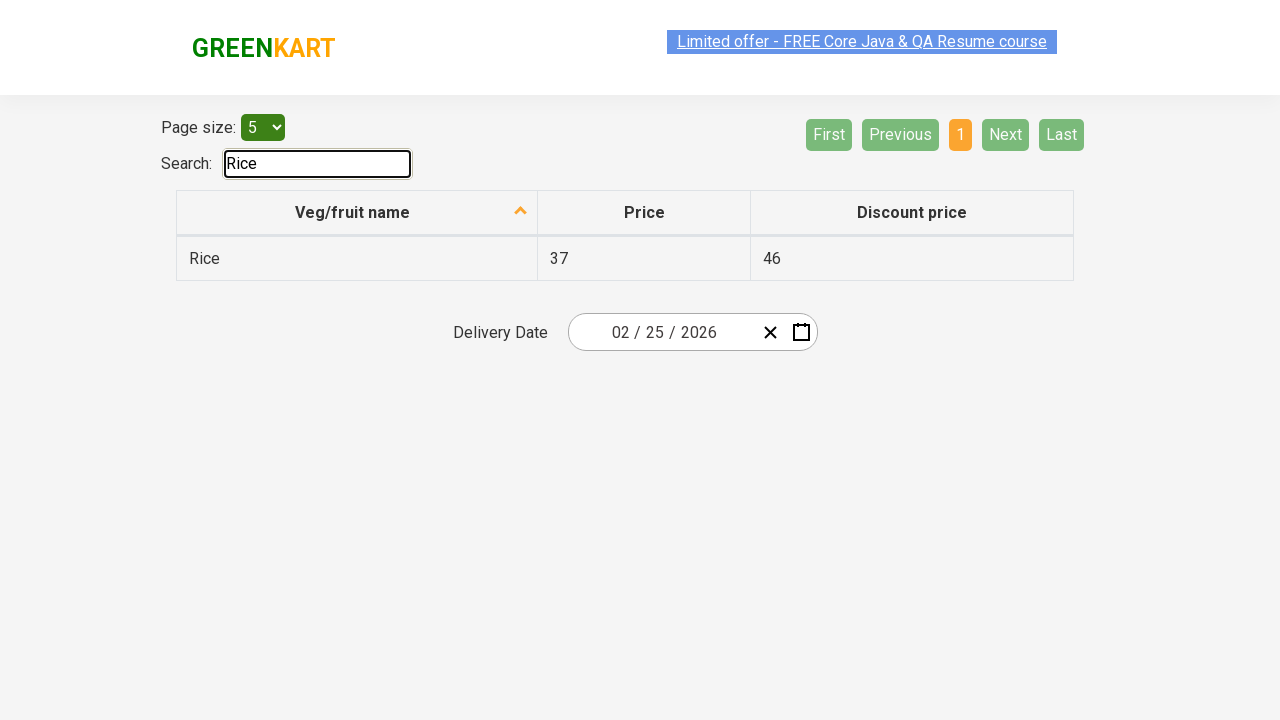

Verified result contains 'Rice': 'Rice'
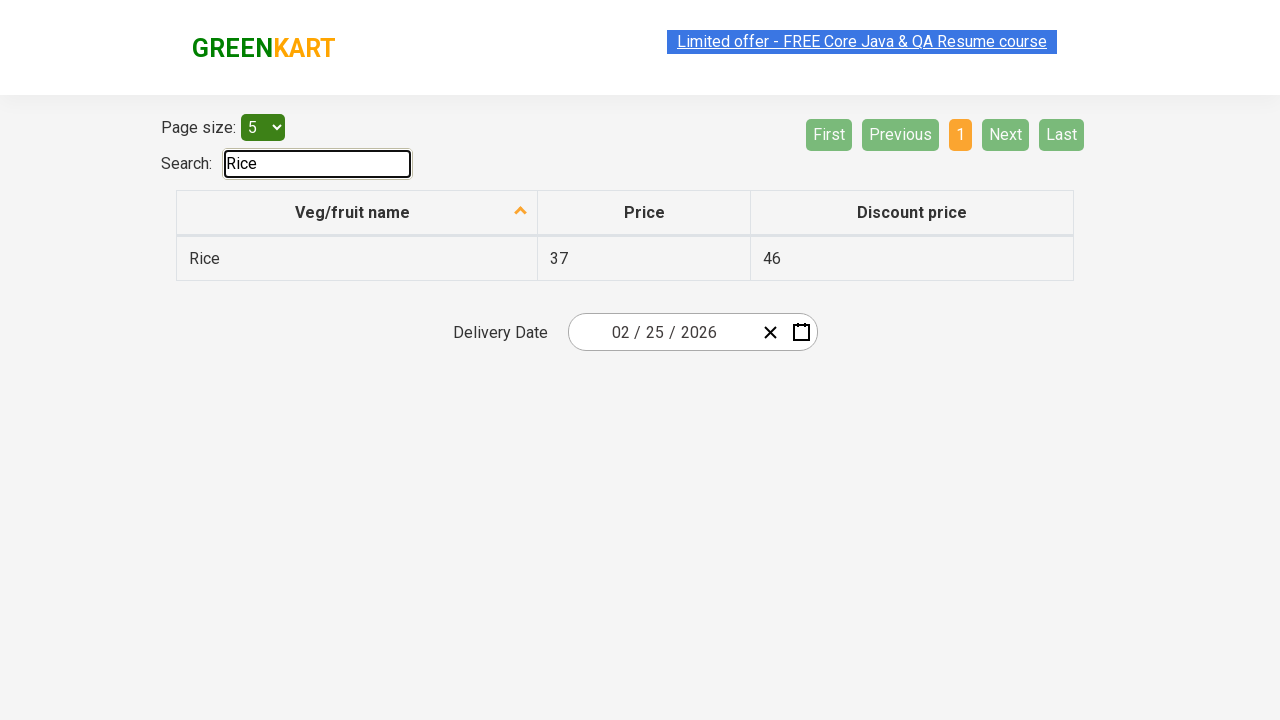

Verified at least one result was found for 'Rice'
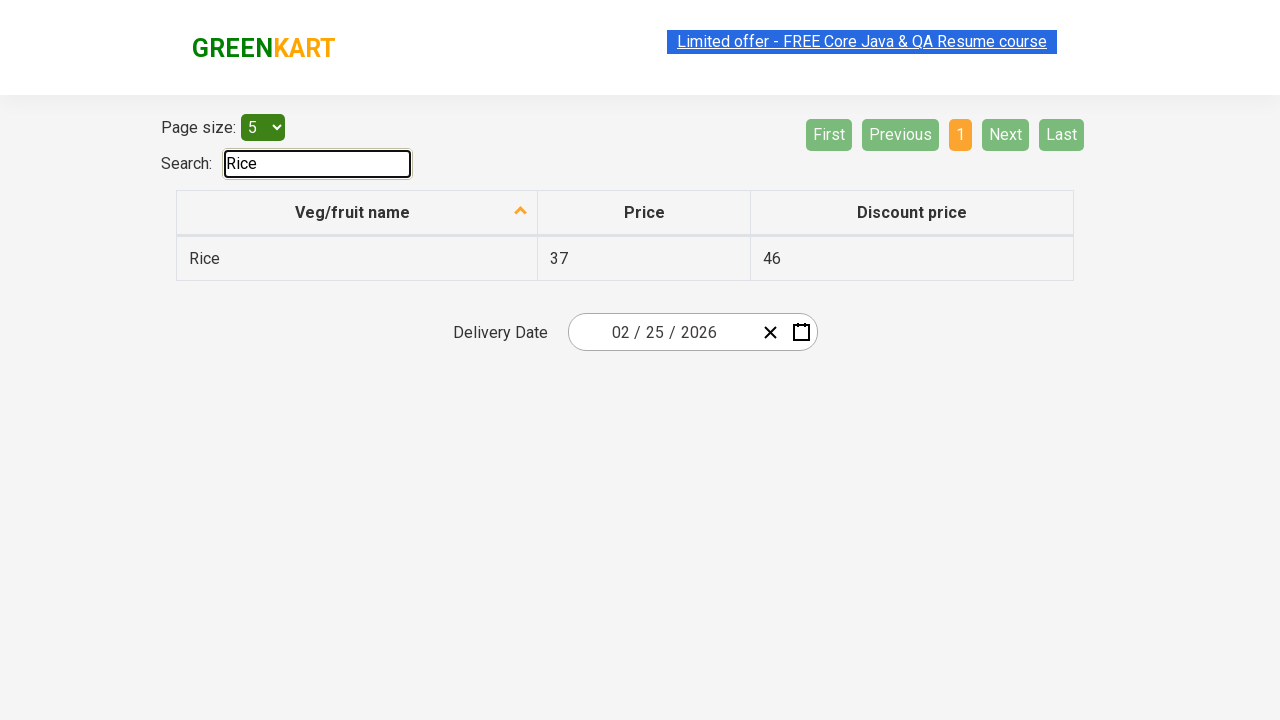

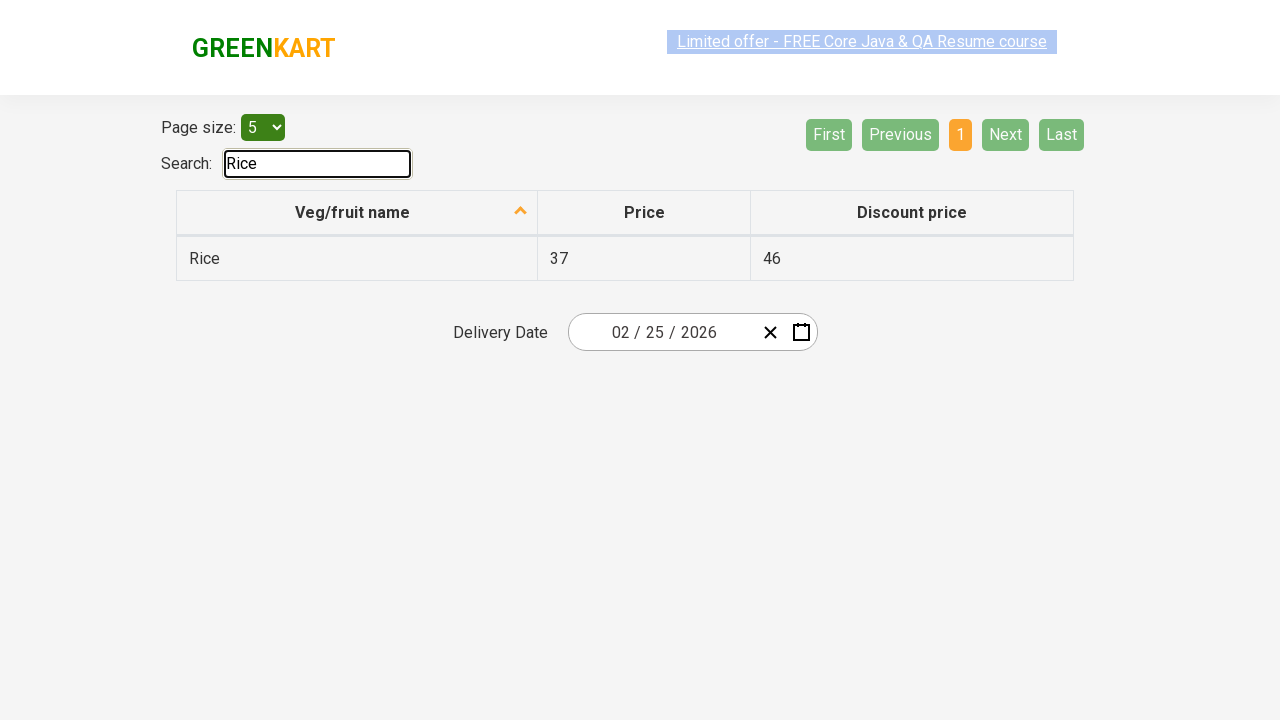